Navigates to the Rahul Shetty Academy login practice page. The script only opens the page without performing any additional actions.

Starting URL: https://rahulshettyacademy.com/loginpagePractise/

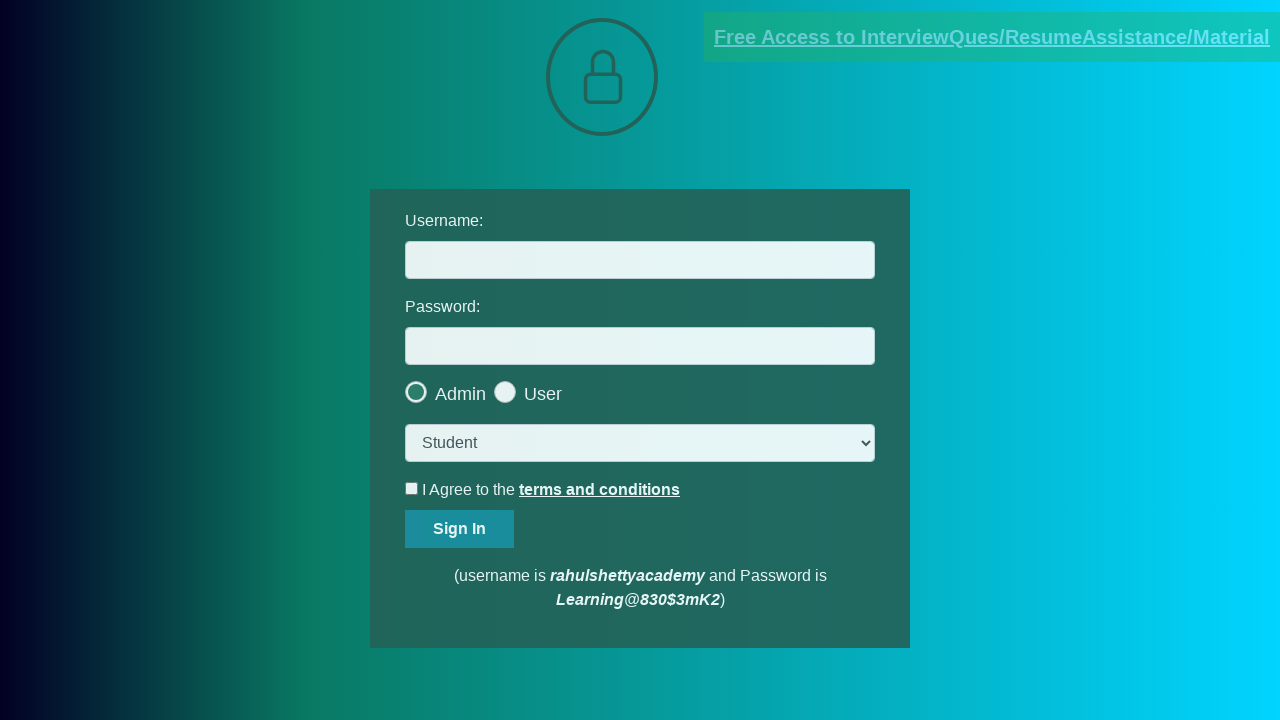

Navigated to Rahul Shetty Academy login practice page and waited for DOM content to load
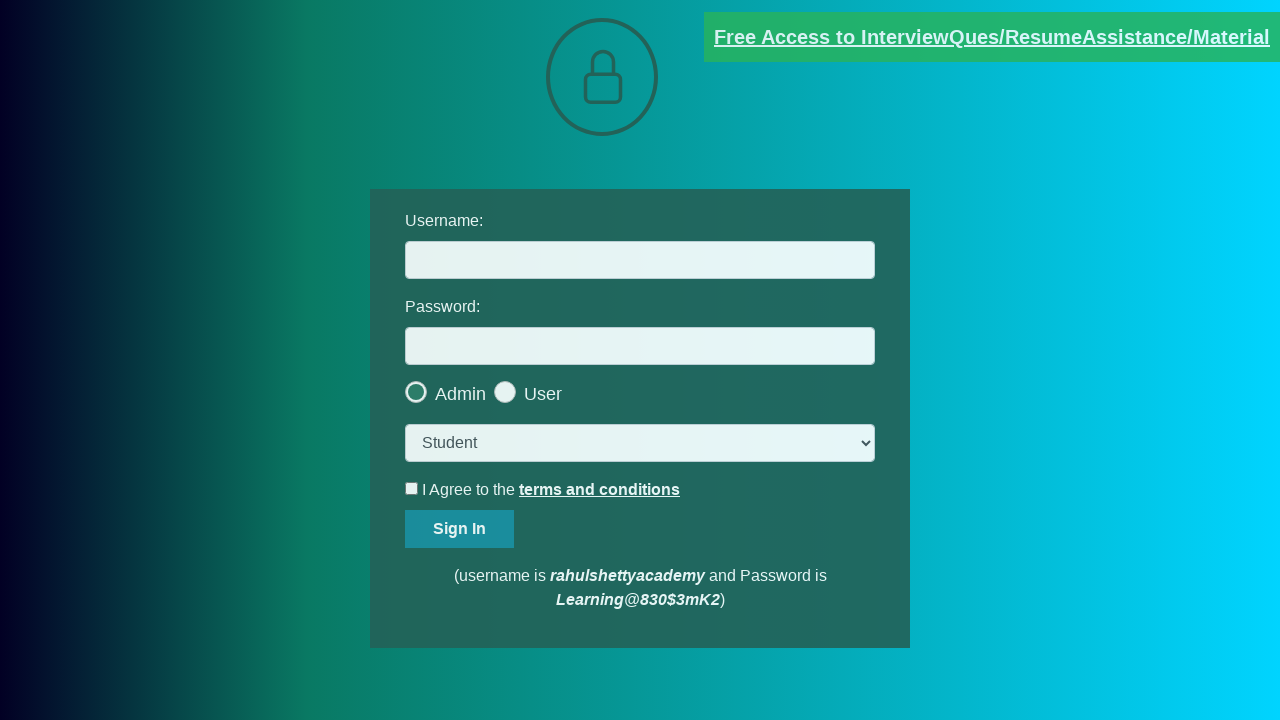

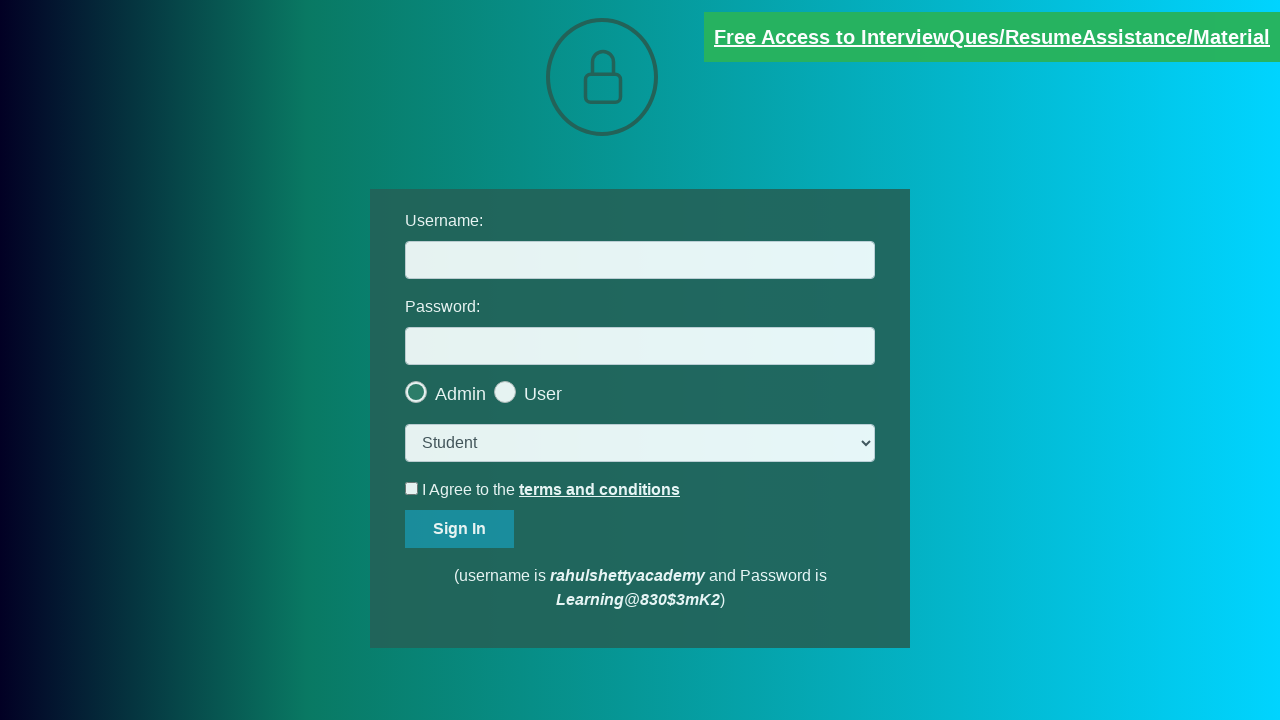